Solves a math problem by extracting a value from an image attribute, calculating the result, and submitting a form with the answer along with checkbox and radio button selections

Starting URL: http://suninjuly.github.io/get_attribute.html

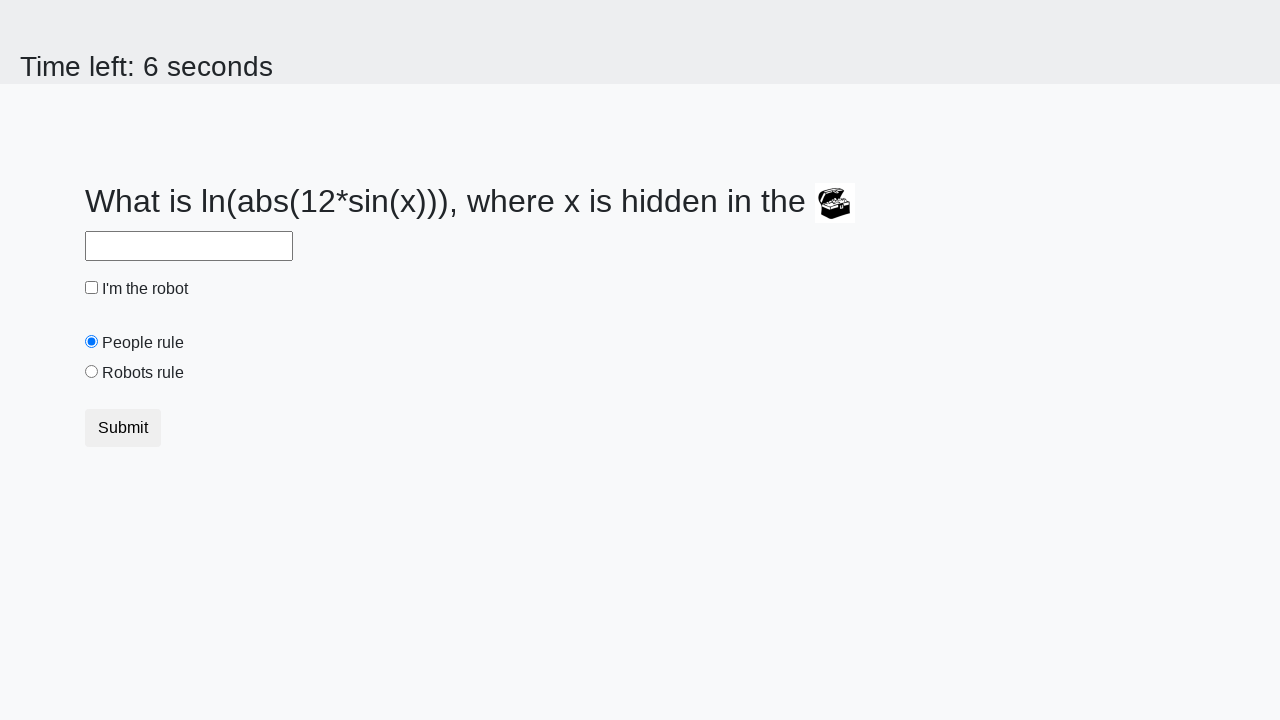

Located treasure image element
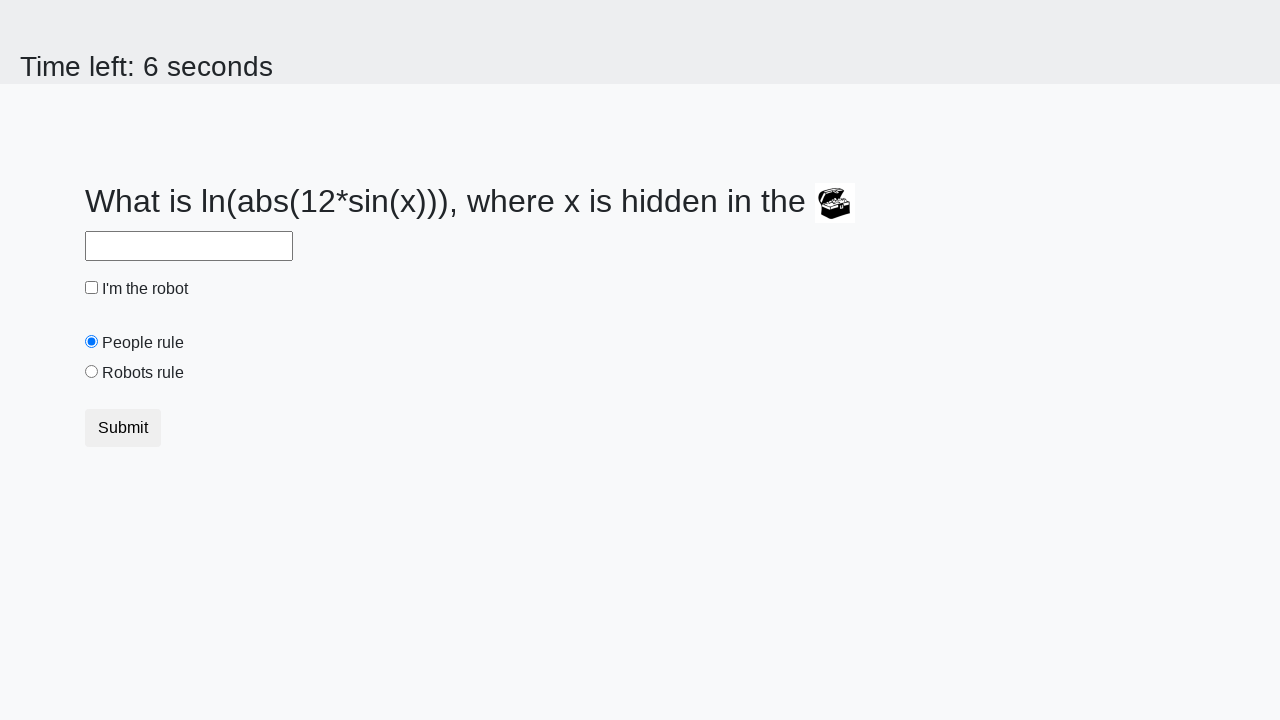

Extracted valuex attribute from treasure image: 484
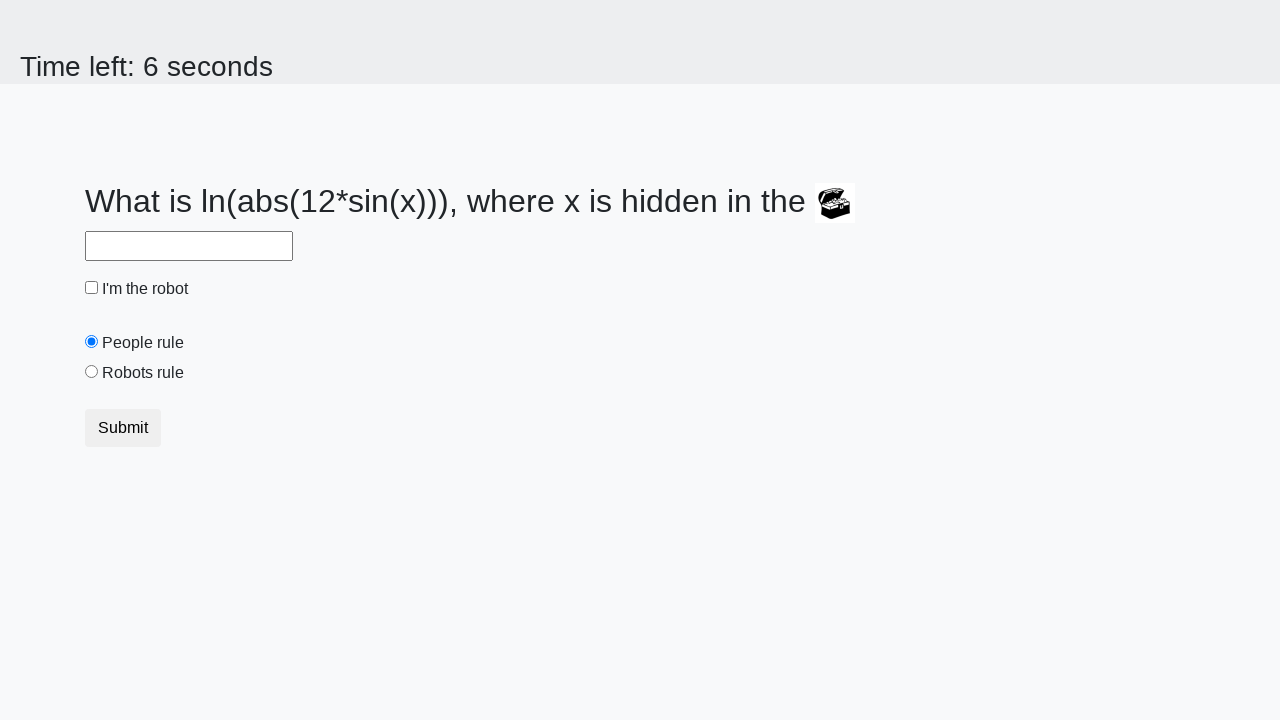

Calculated math result: 0.8424442151588027
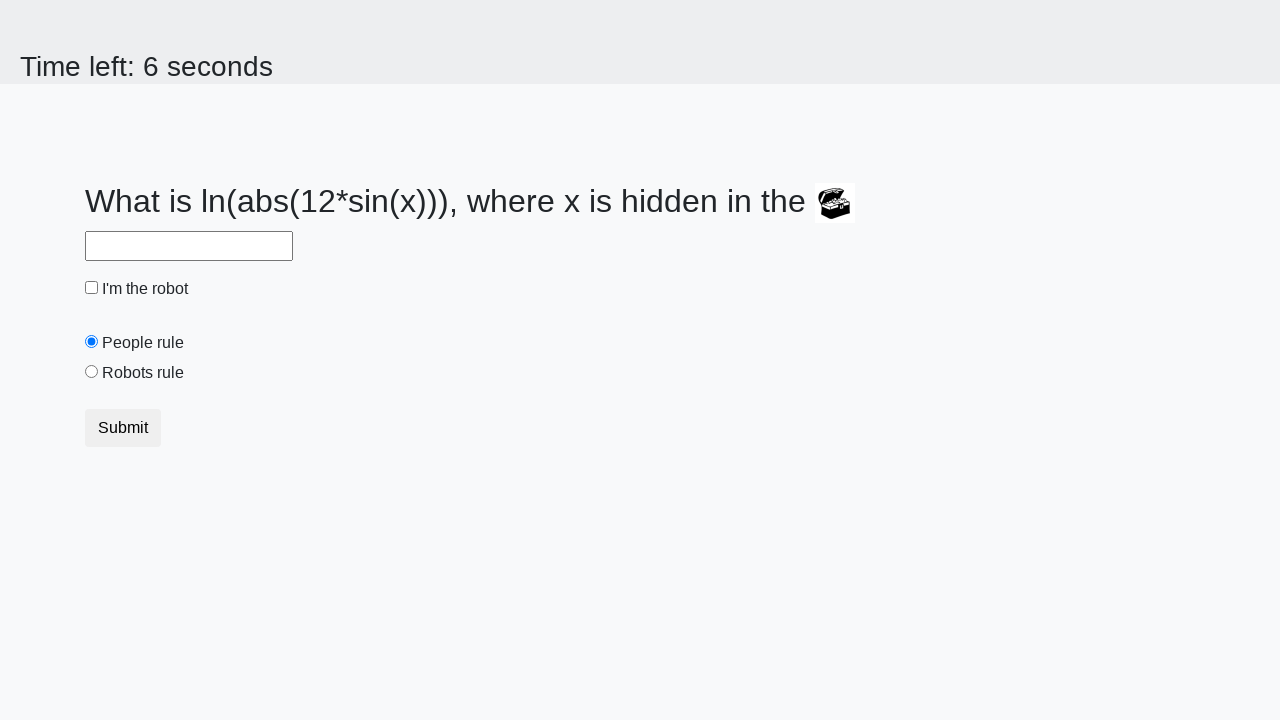

Filled answer input field with calculated value: 0.8424442151588027 on input#answer
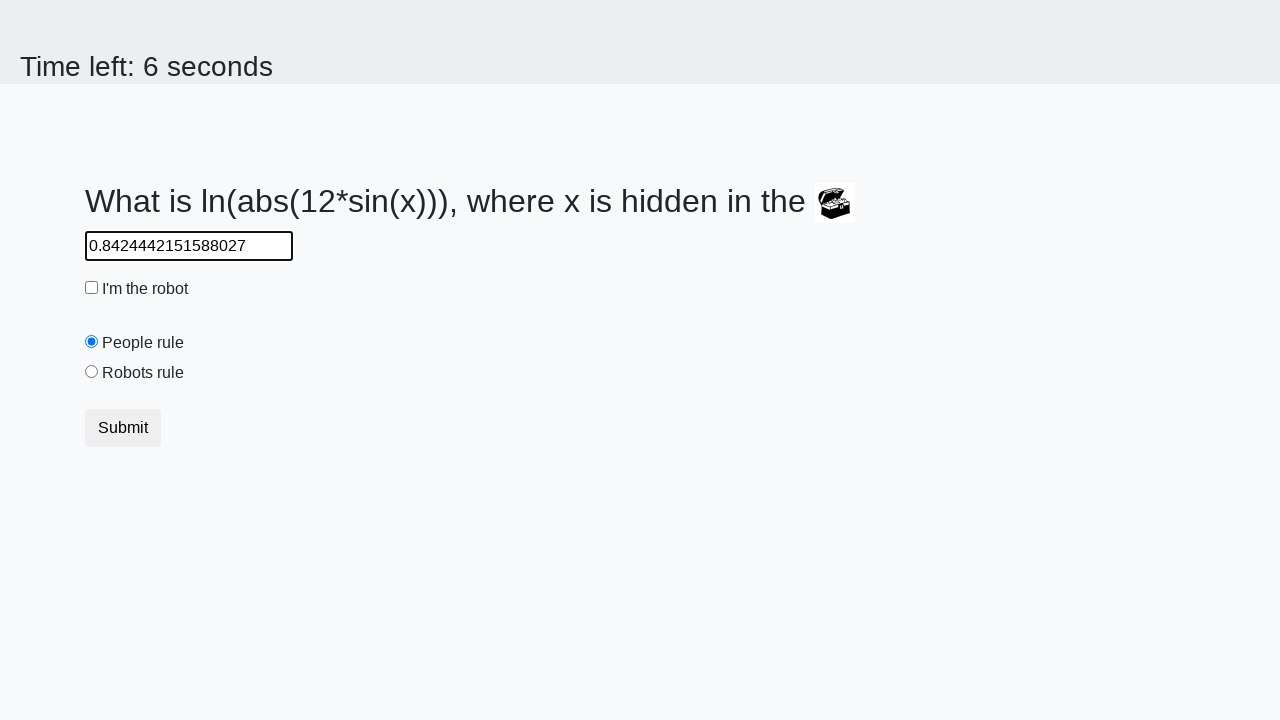

Checked the robot checkbox at (92, 288) on #robotCheckbox[type='checkbox']
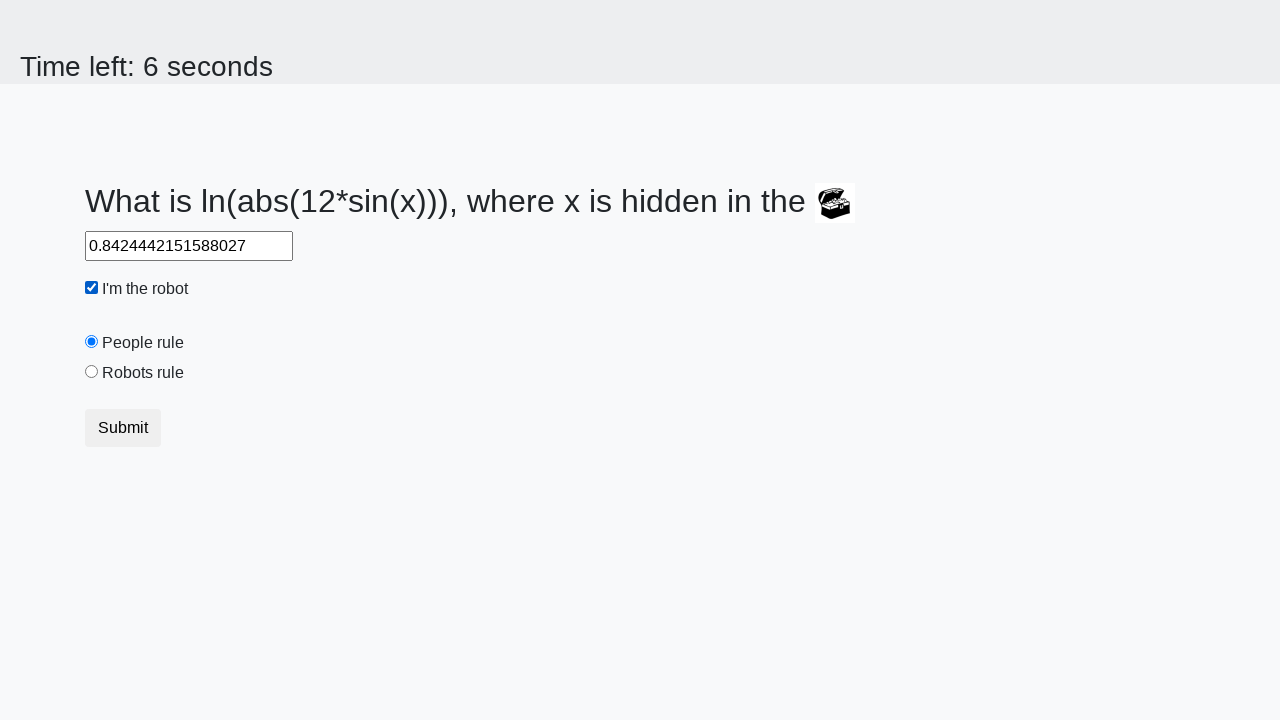

Selected the robots rule radio button at (92, 372) on #robotsRule[type='radio']
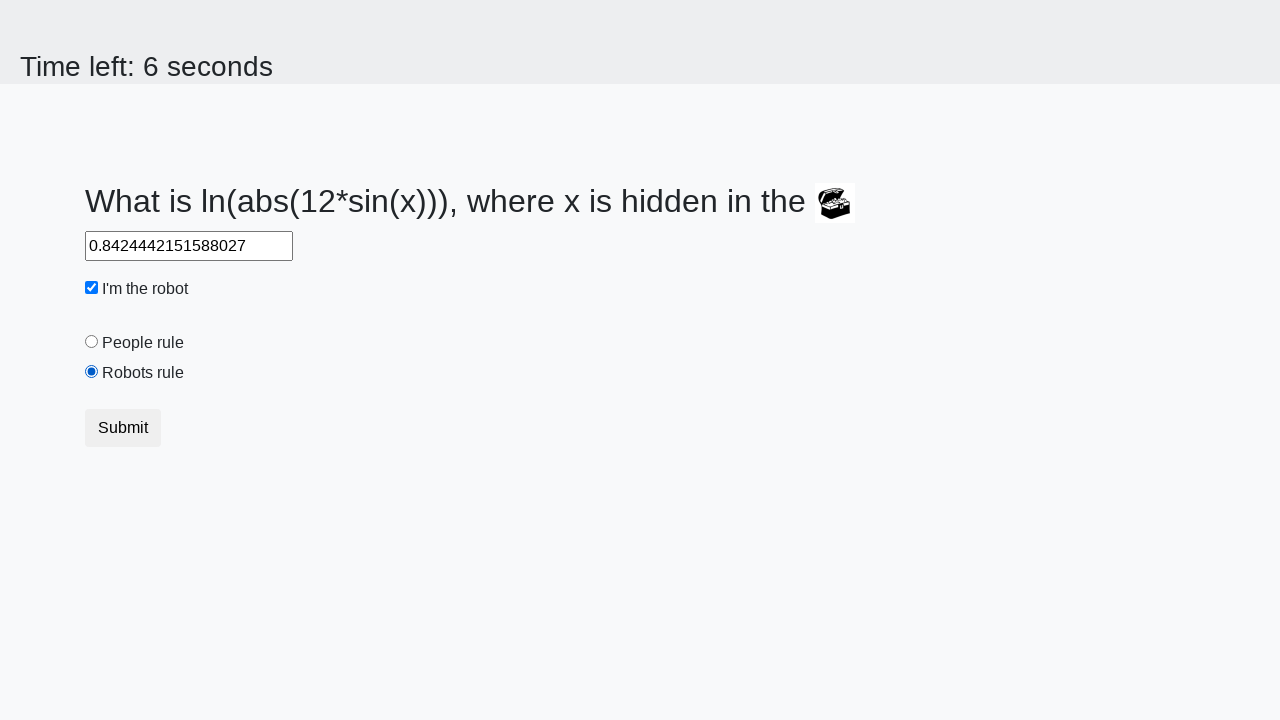

Clicked submit button to submit the form at (123, 428) on button[type='submit']
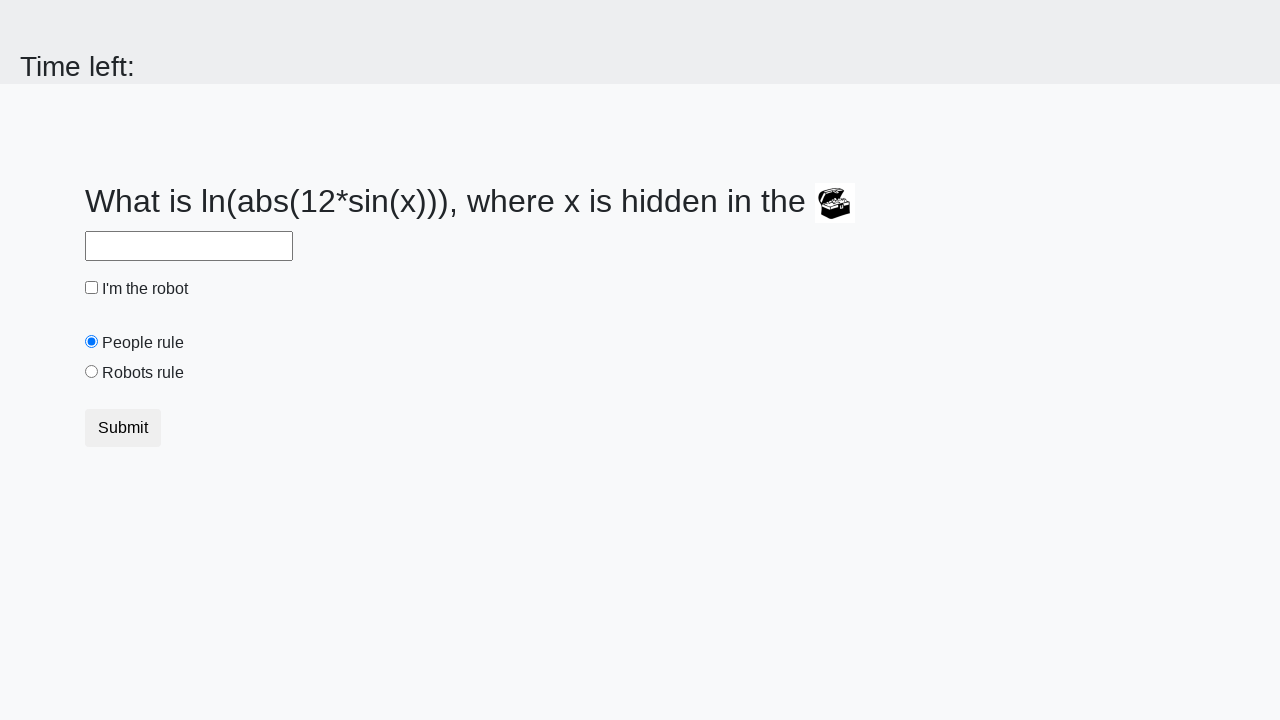

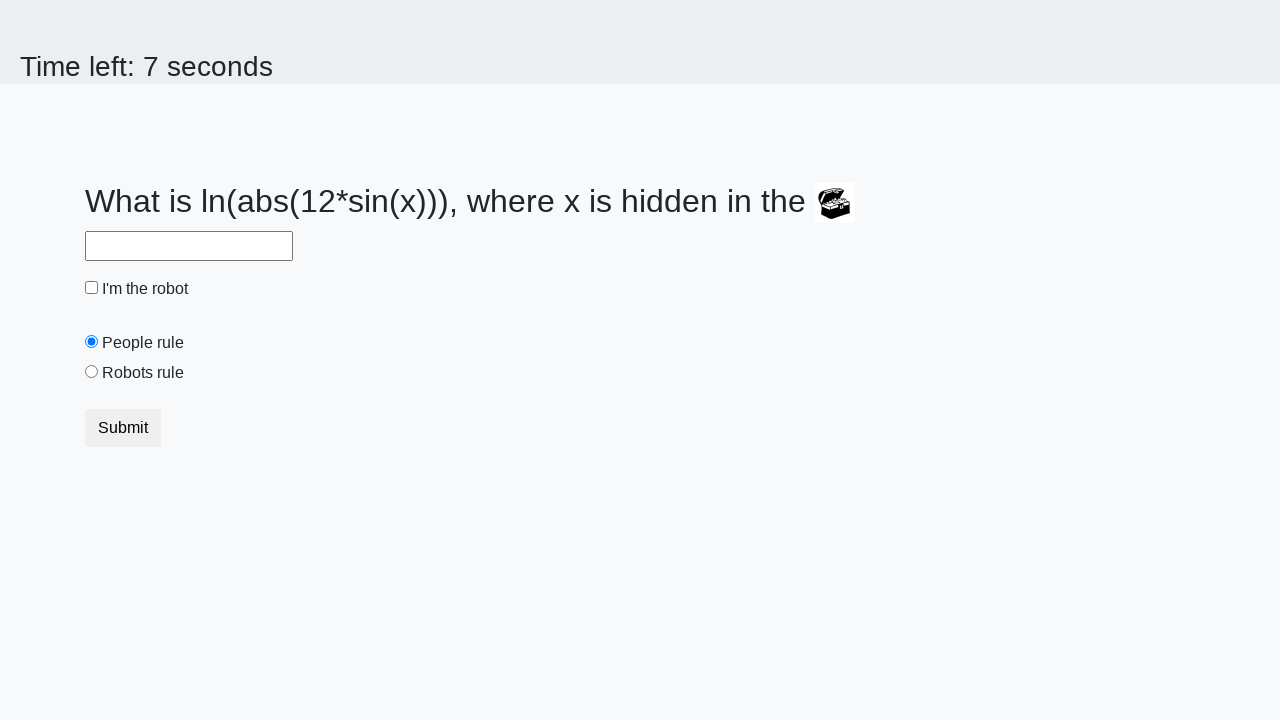